Navigates to Dynamic Controls page, clicks Remove button to delete the checkbox, and verifies the checkbox is no longer visible

Starting URL: https://the-internet.herokuapp.com

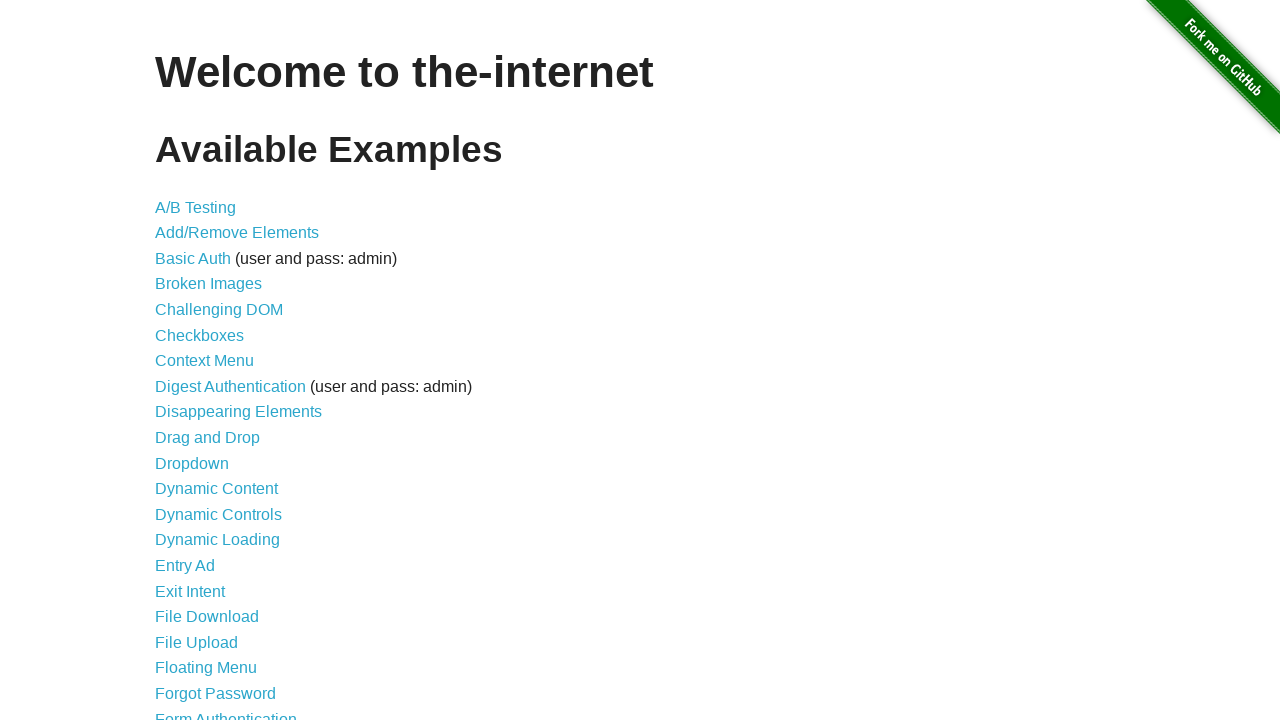

Clicked Dynamic Controls link to navigate to the page at (218, 514) on internal:role=link[name="Dynamic Controls"i]
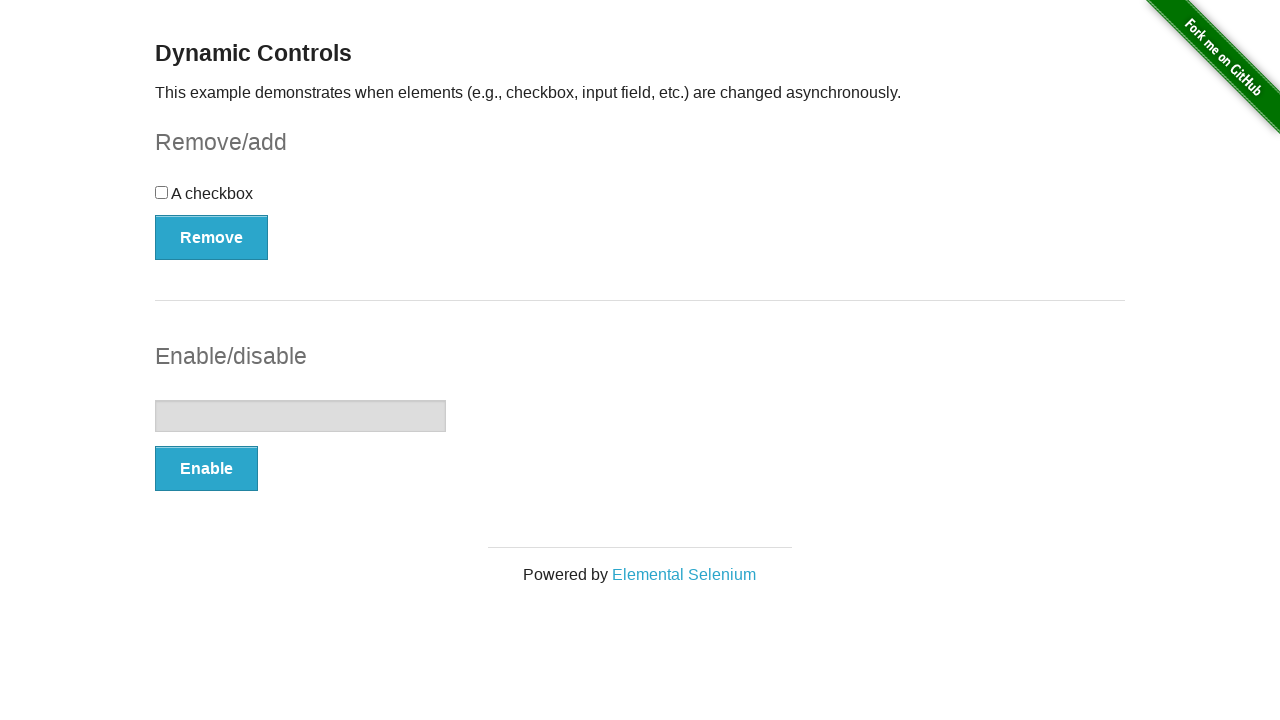

Clicked Remove button to delete the checkbox at (212, 237) on internal:role=button[name="Remove"i]
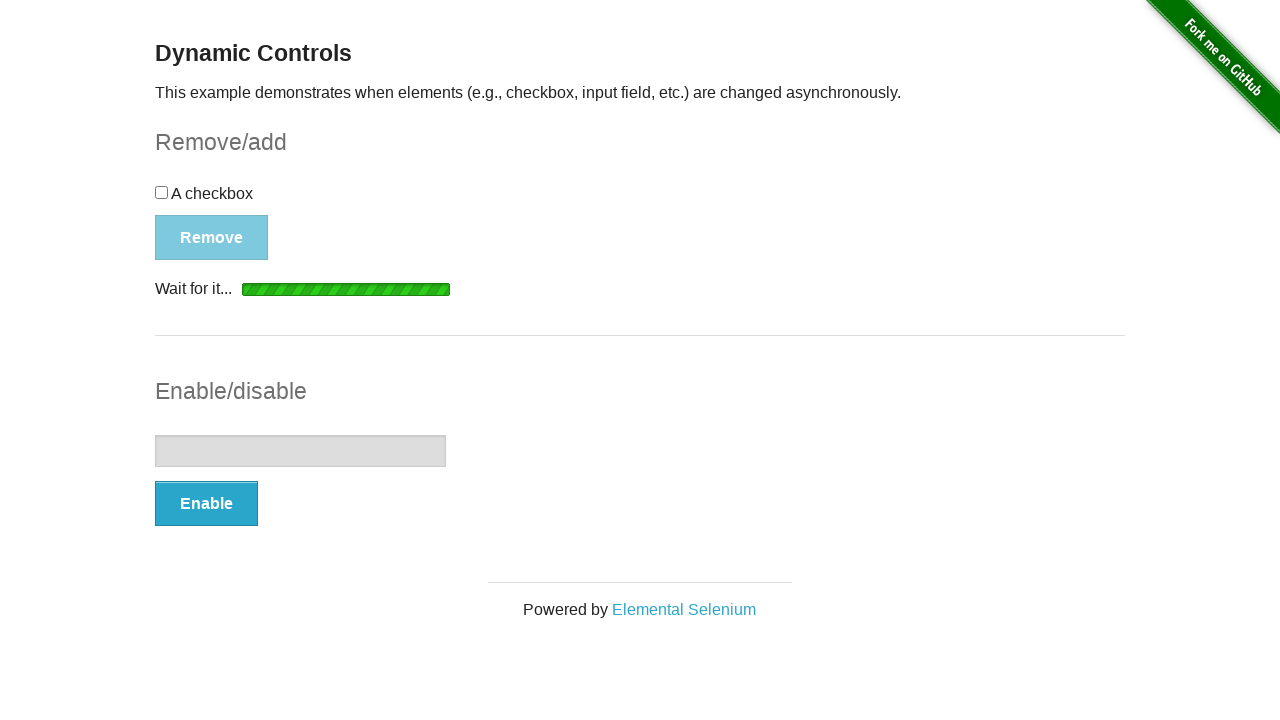

Verified checkbox is no longer visible after removal
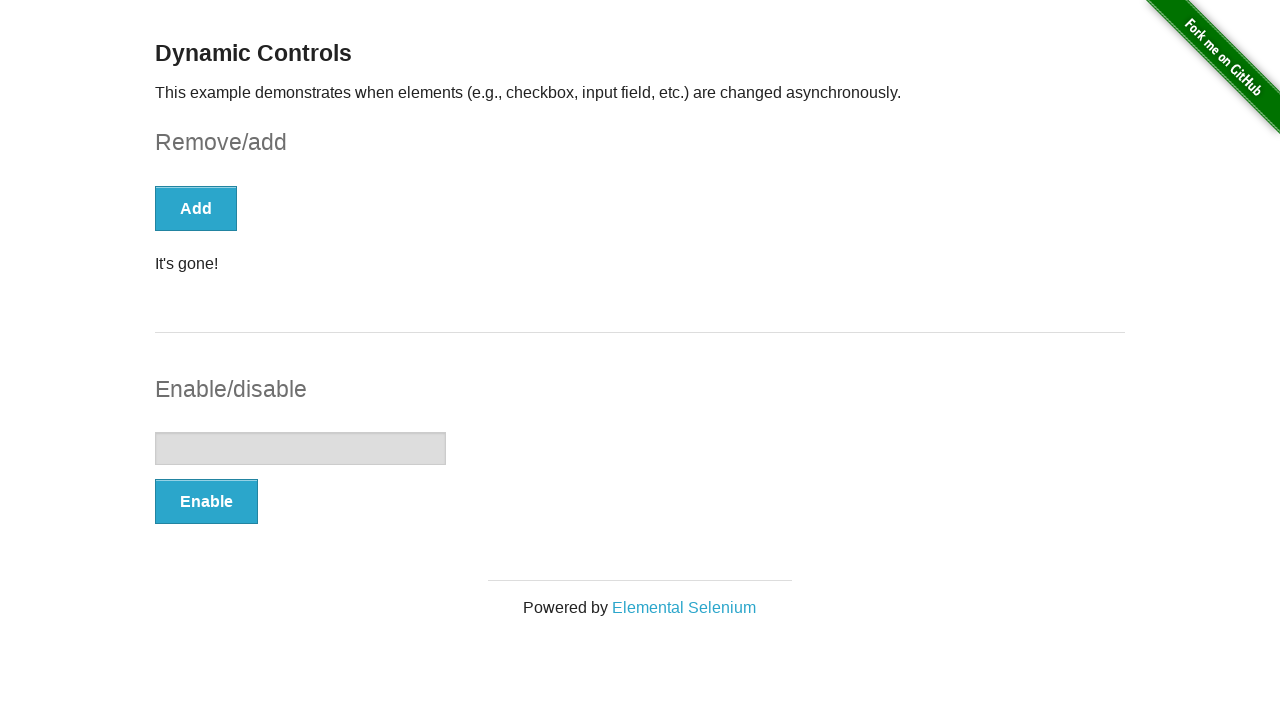

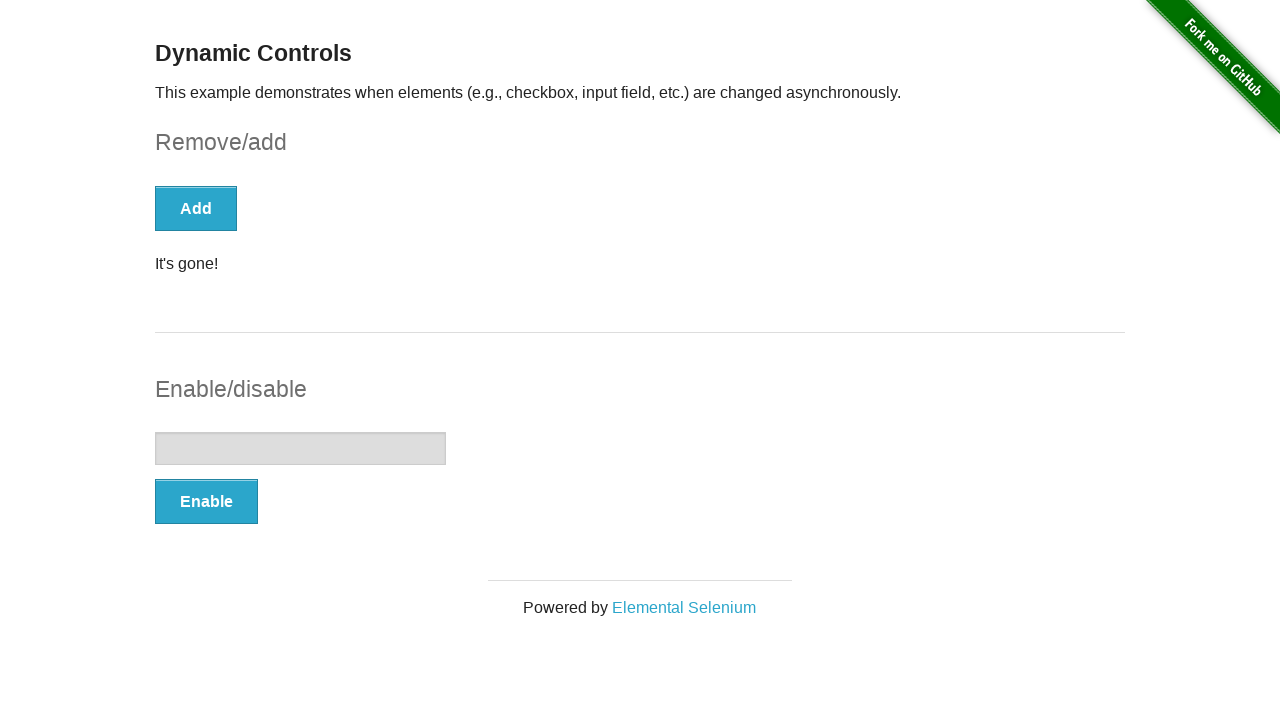